Tests dynamic button text update by entering text in an input field and clicking a button to update its label

Starting URL: http://uitestingplayground.com/textinput

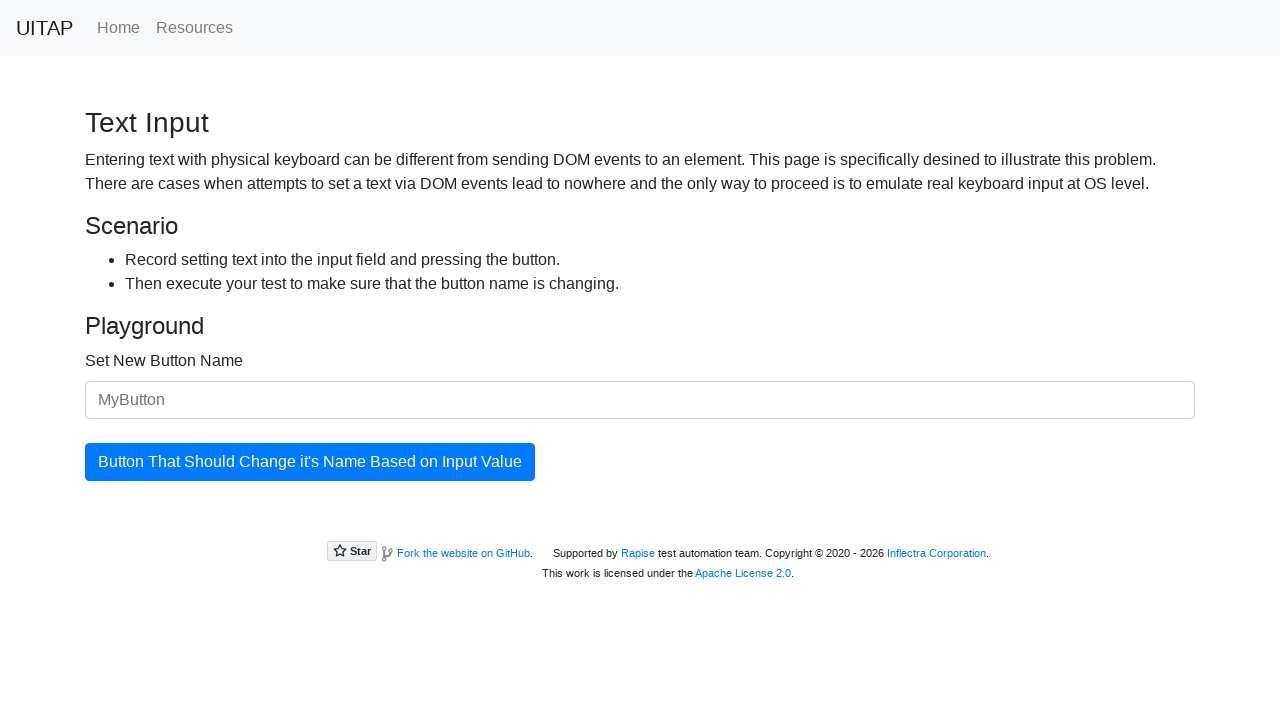

Entered 'SkyPro' in the input field on #newButtonName
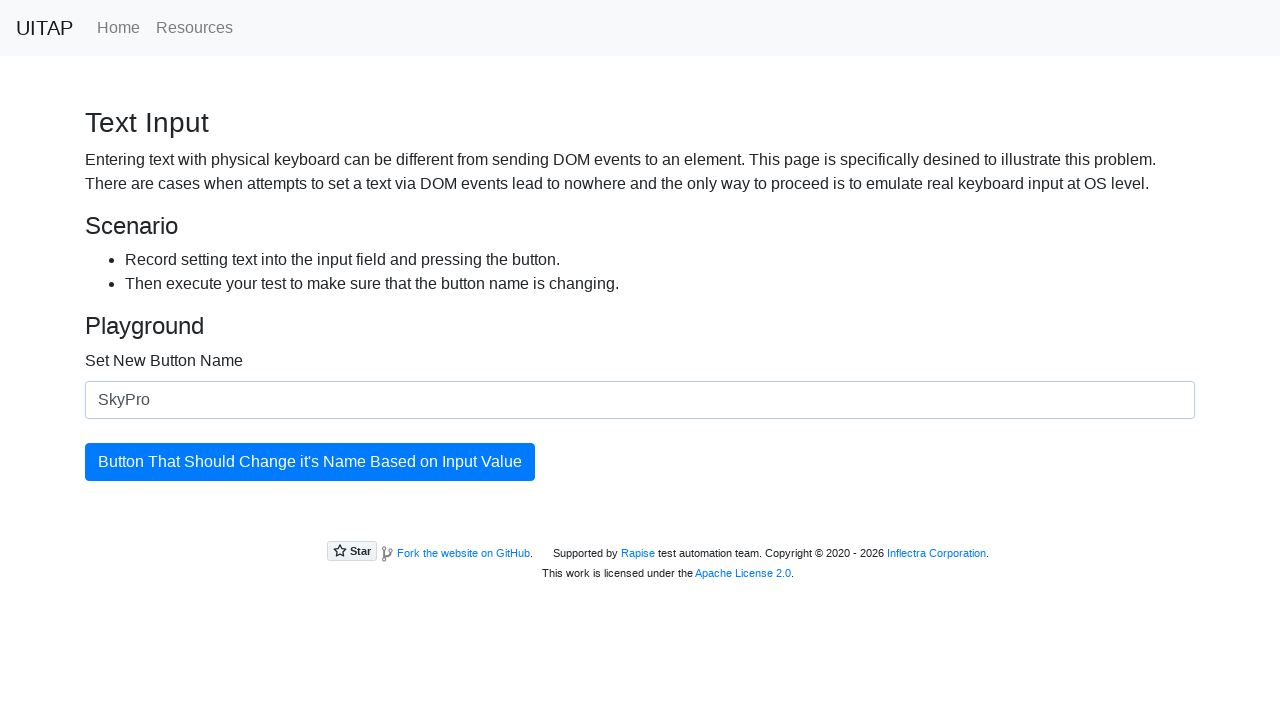

Clicked the button to update its text at (310, 462) on #updatingButton
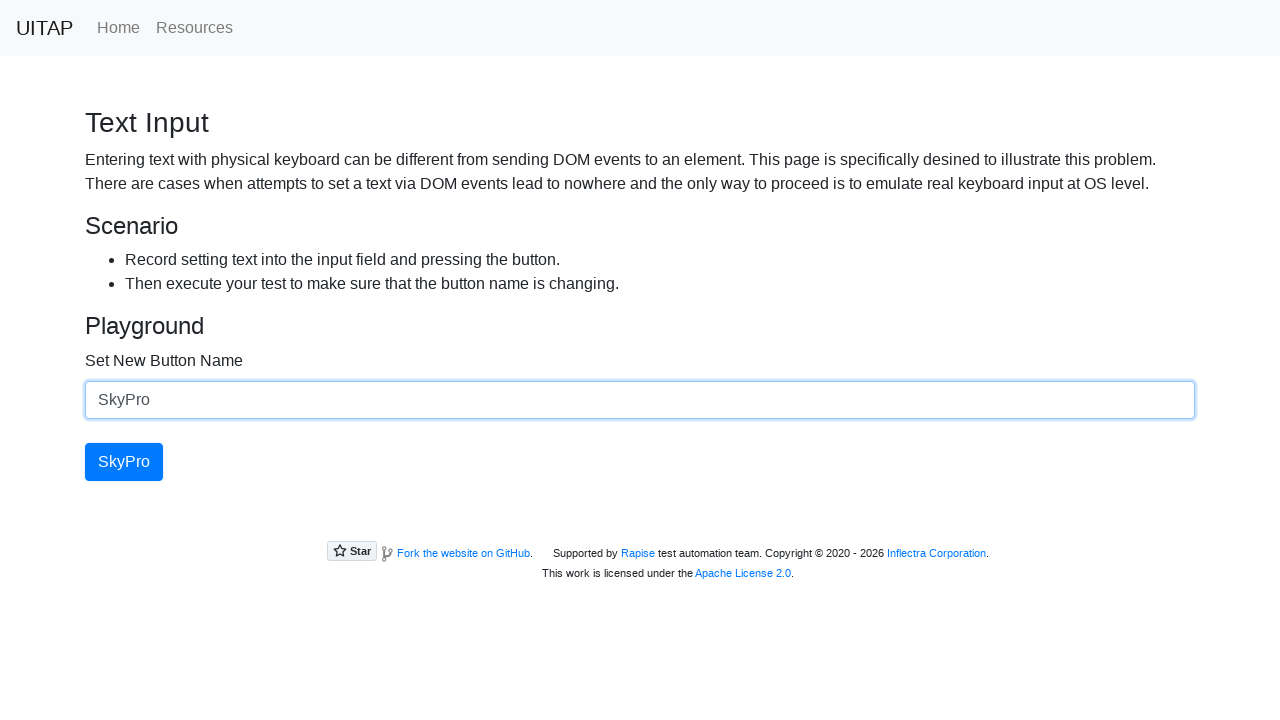

Button text updated to 'SkyPro'
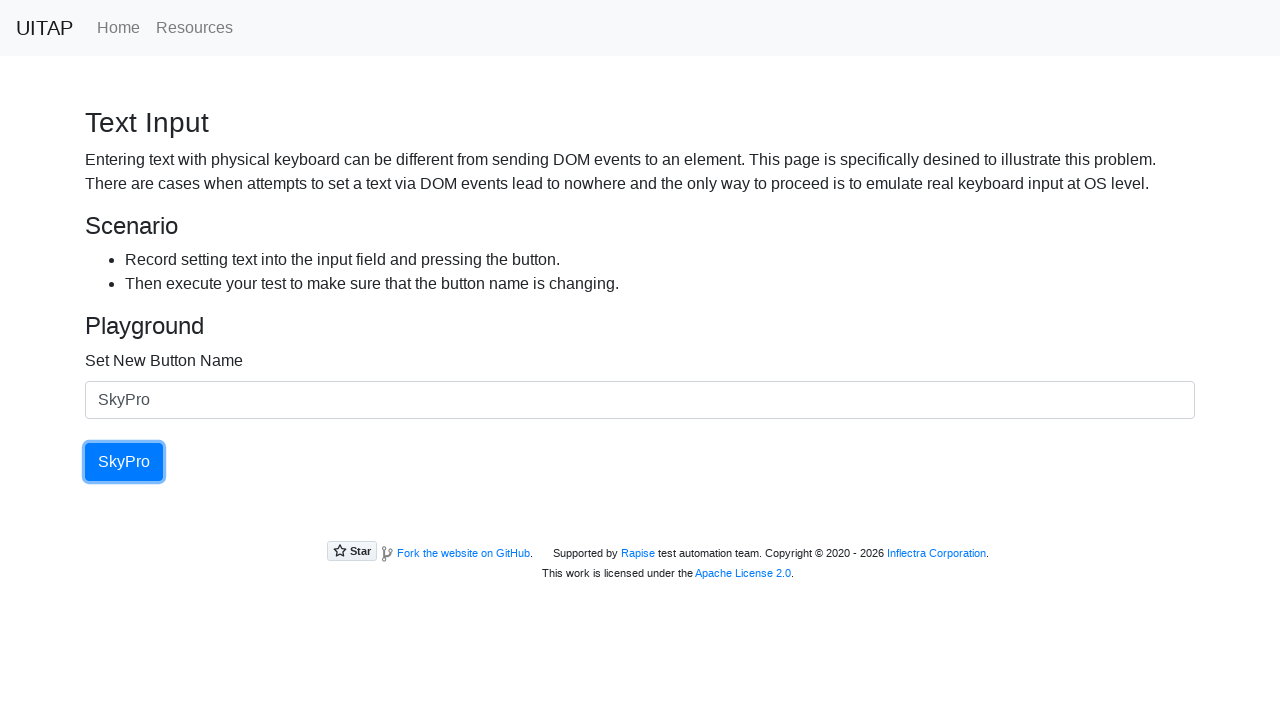

Verified button text is 'SkyPro'
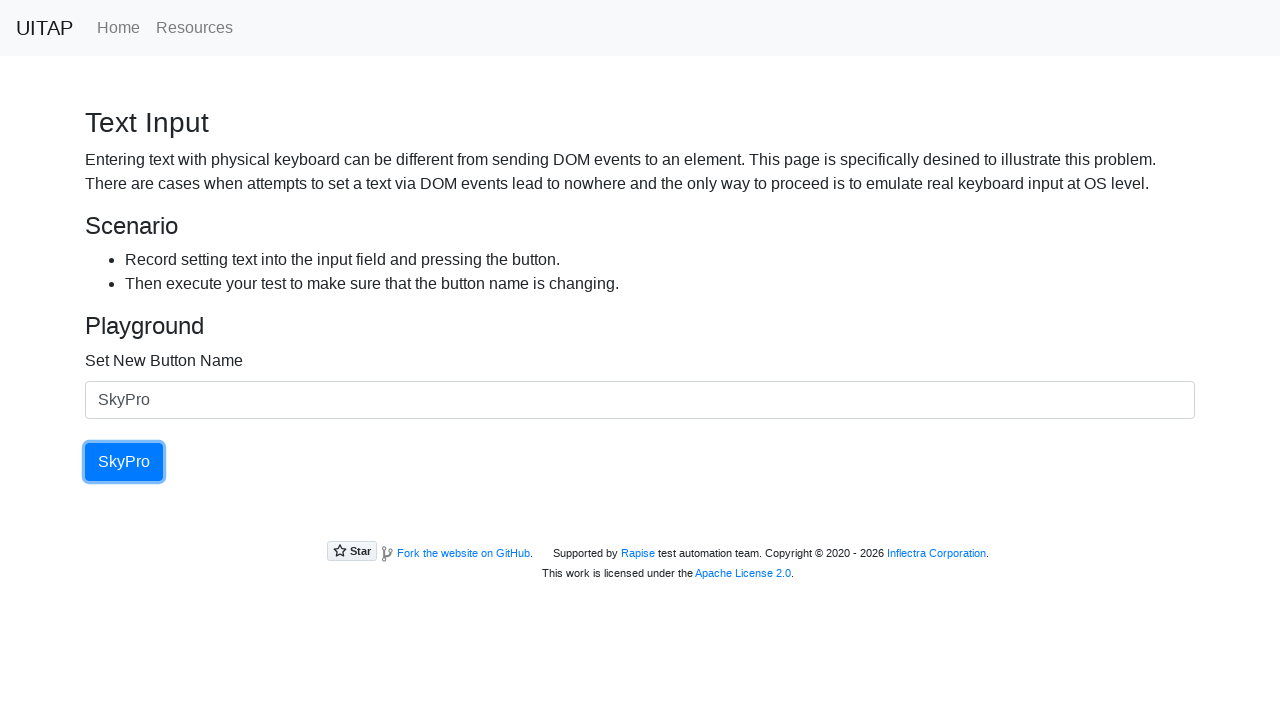

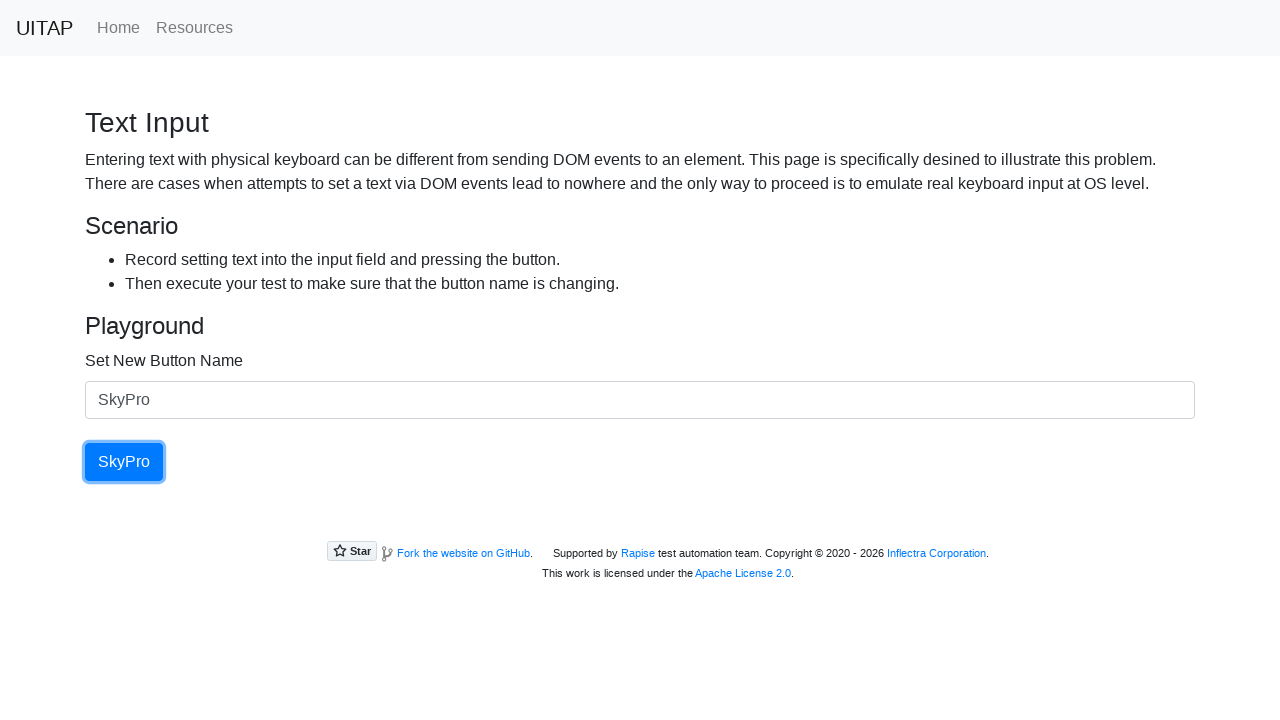